Tests that entering only username without password shows a password required error

Starting URL: https://www.saucedemo.com/

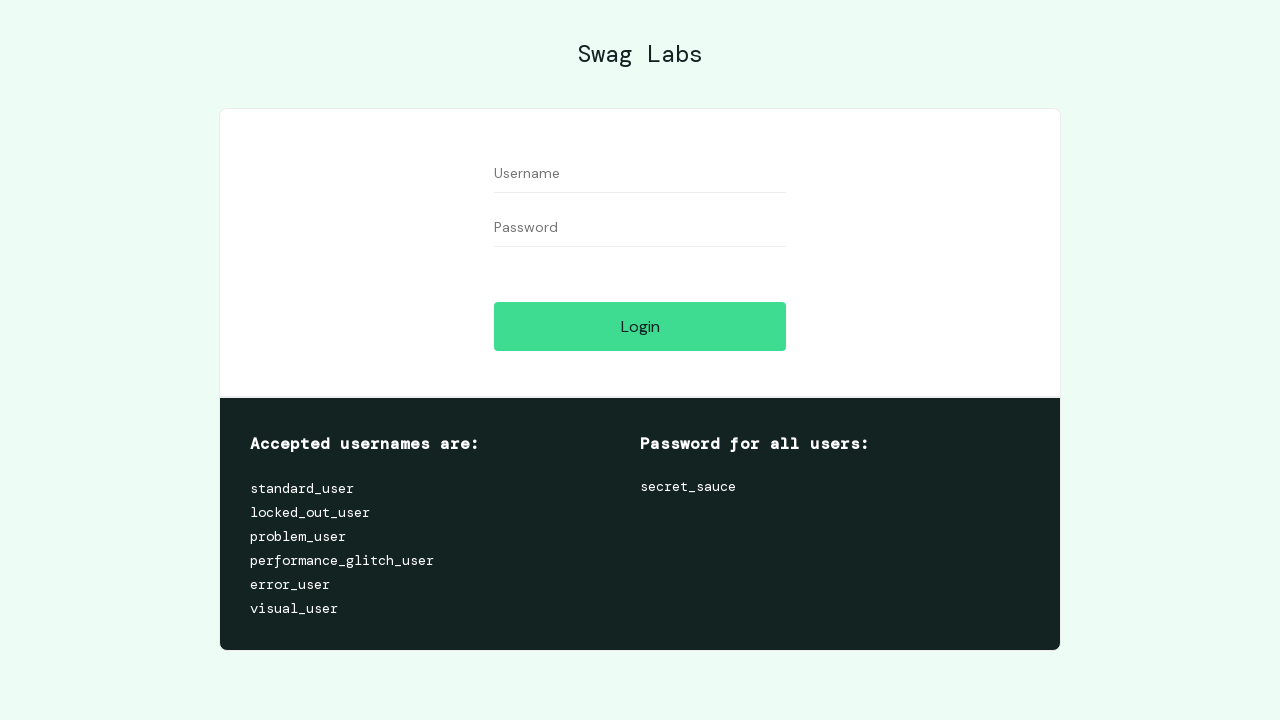

Entered username 'testuser123' in username field on #user-name
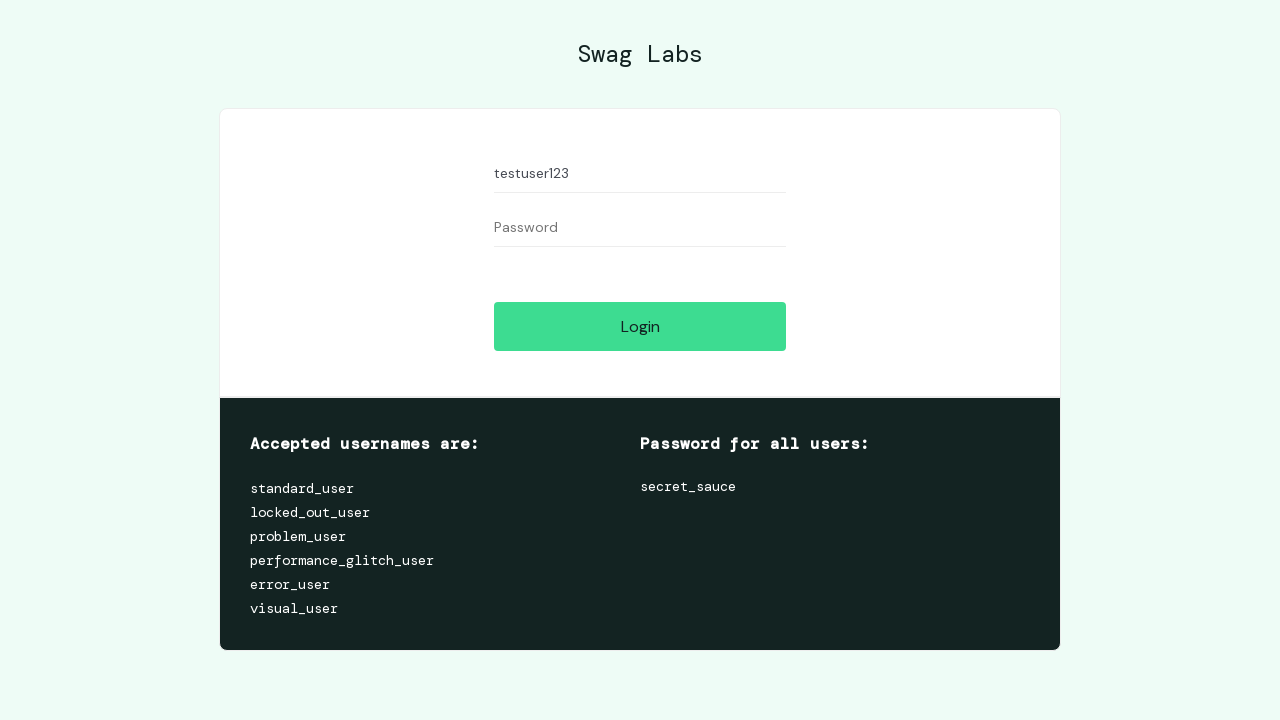

Clicked login button without entering password at (640, 326) on #login-button
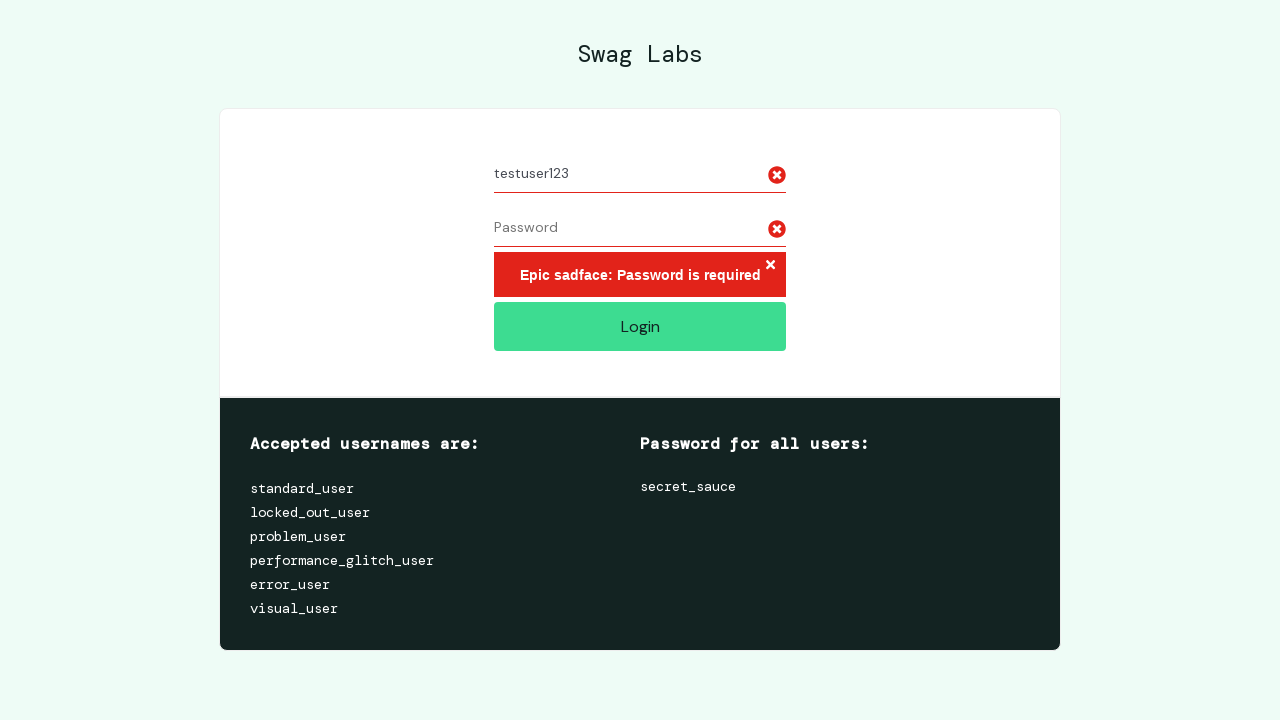

Verified password required error message appeared
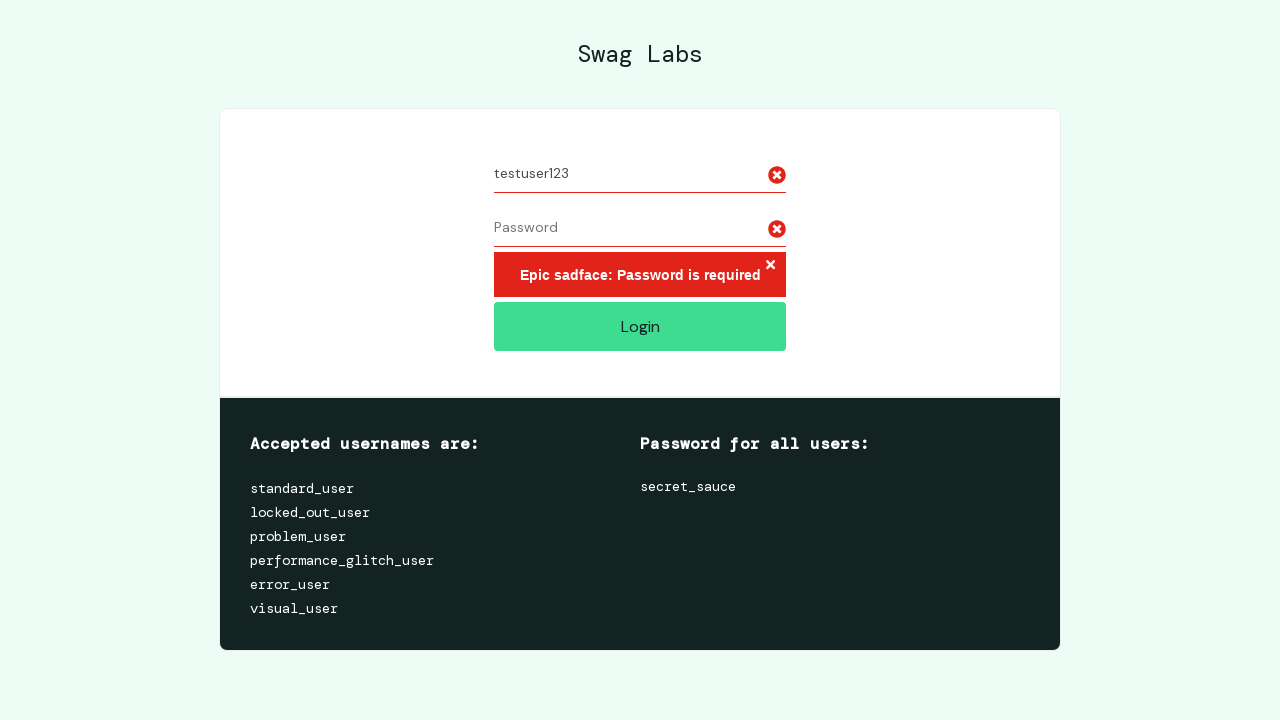

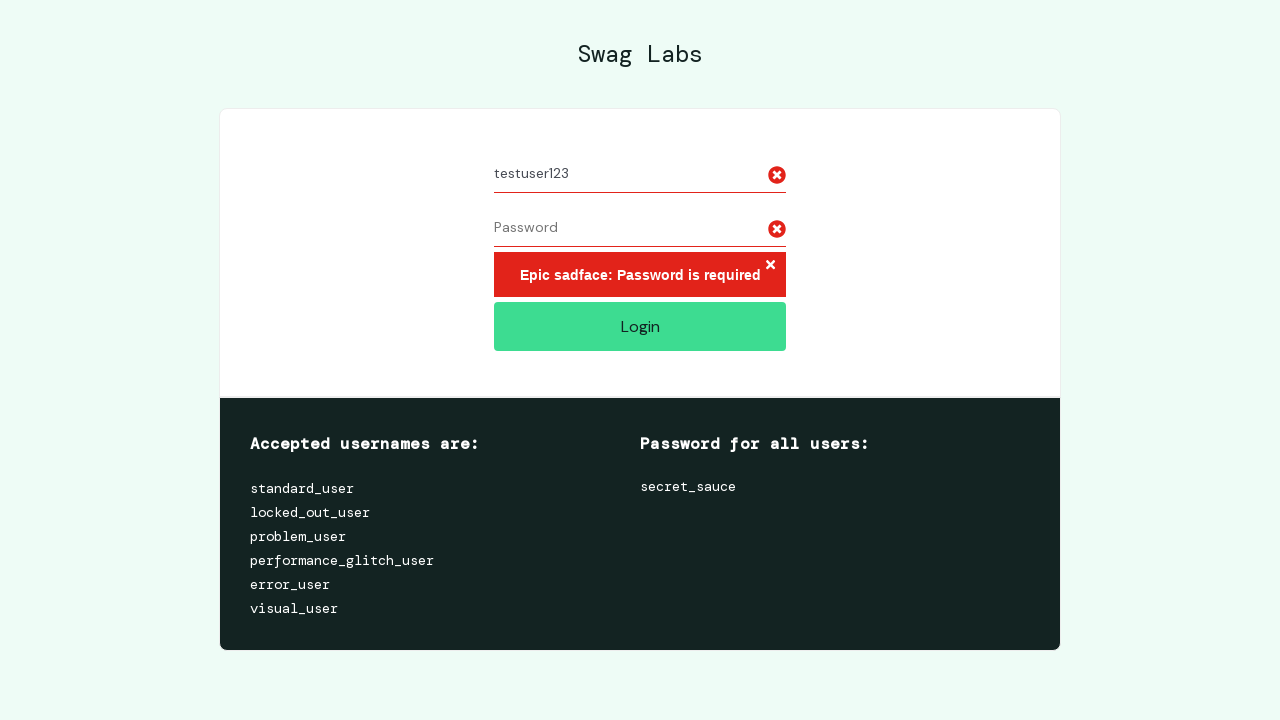